Checks each checkbox in the web table and verifies they become checked

Starting URL: https://practice.cydeo.com/web-tables

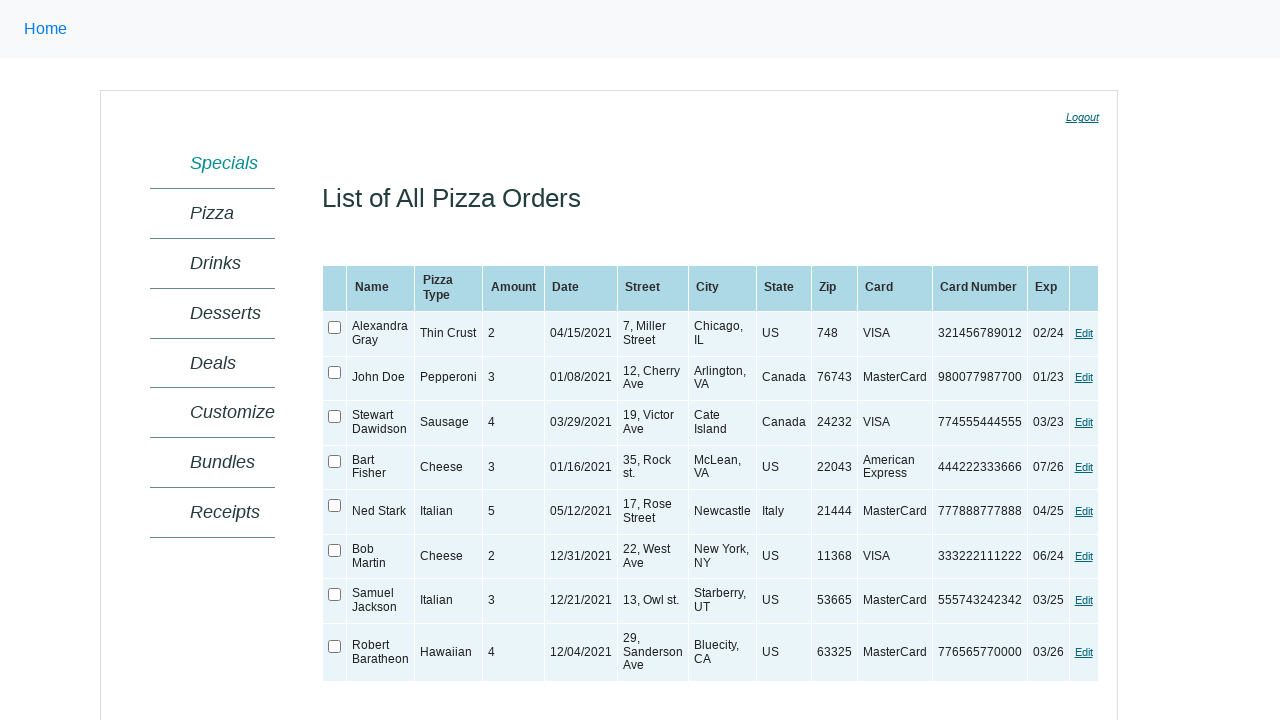

Navigated to web tables practice page
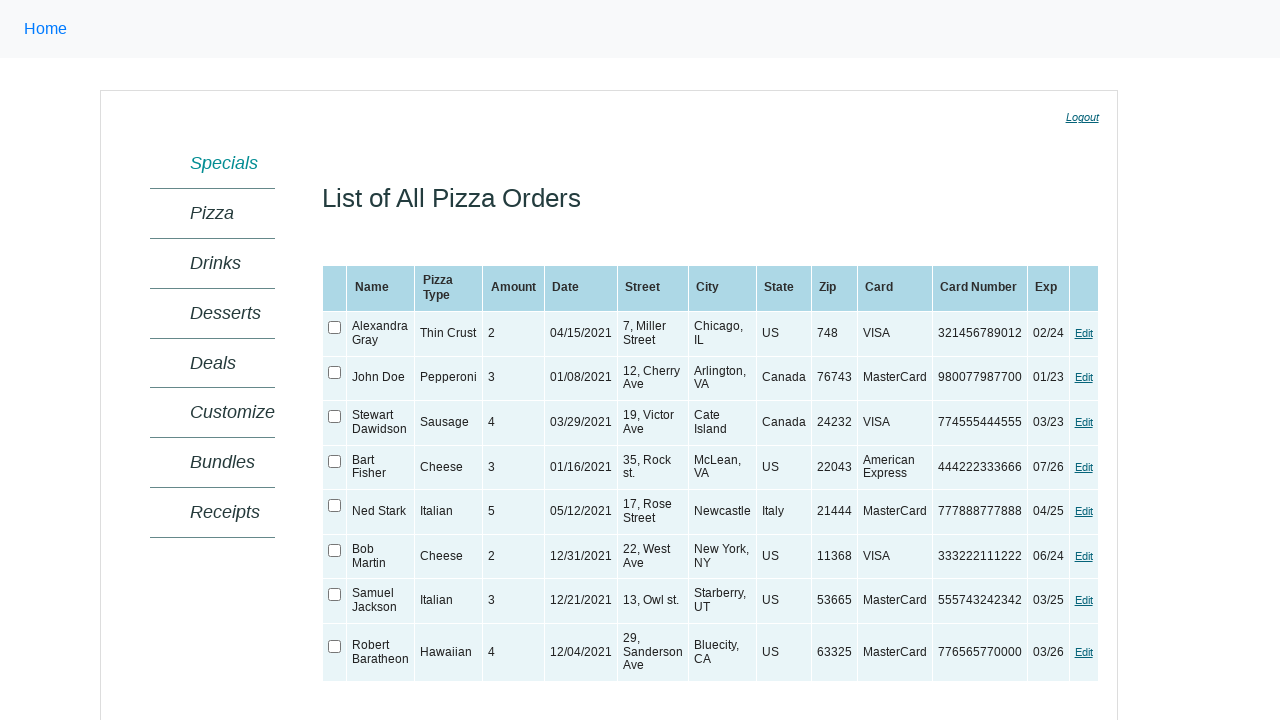

Located the web table element
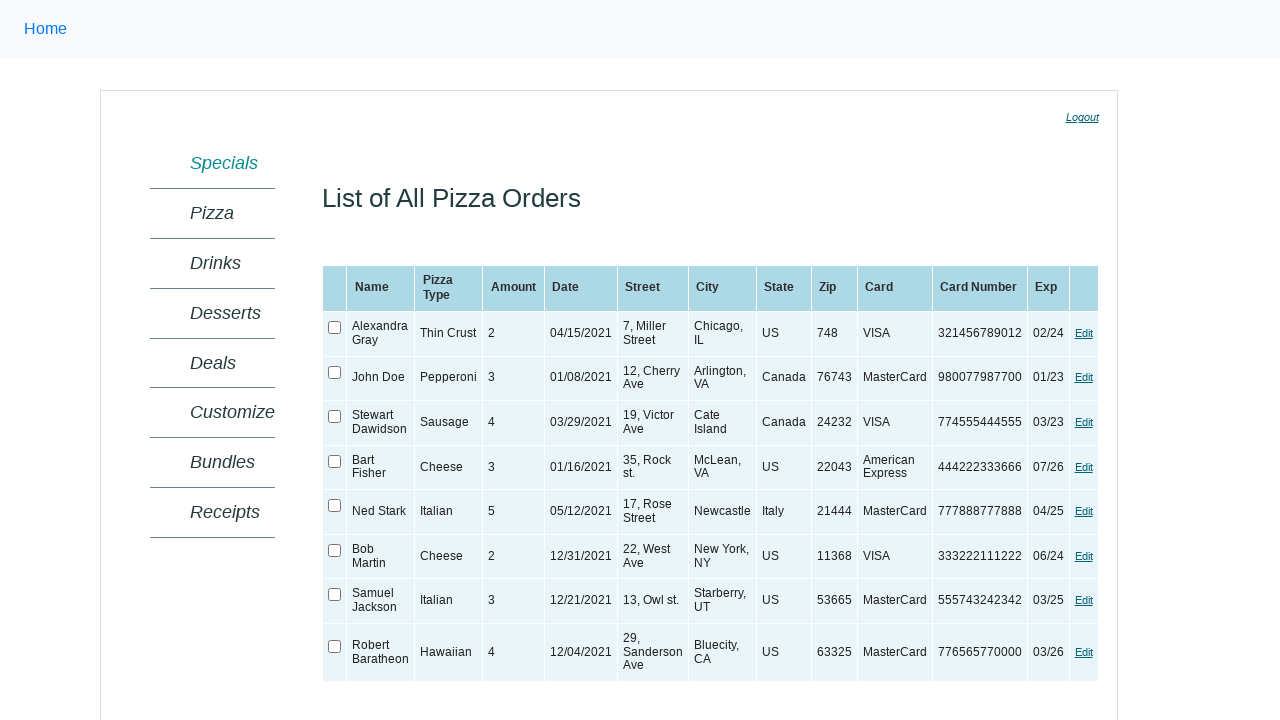

Web table is visible and ready
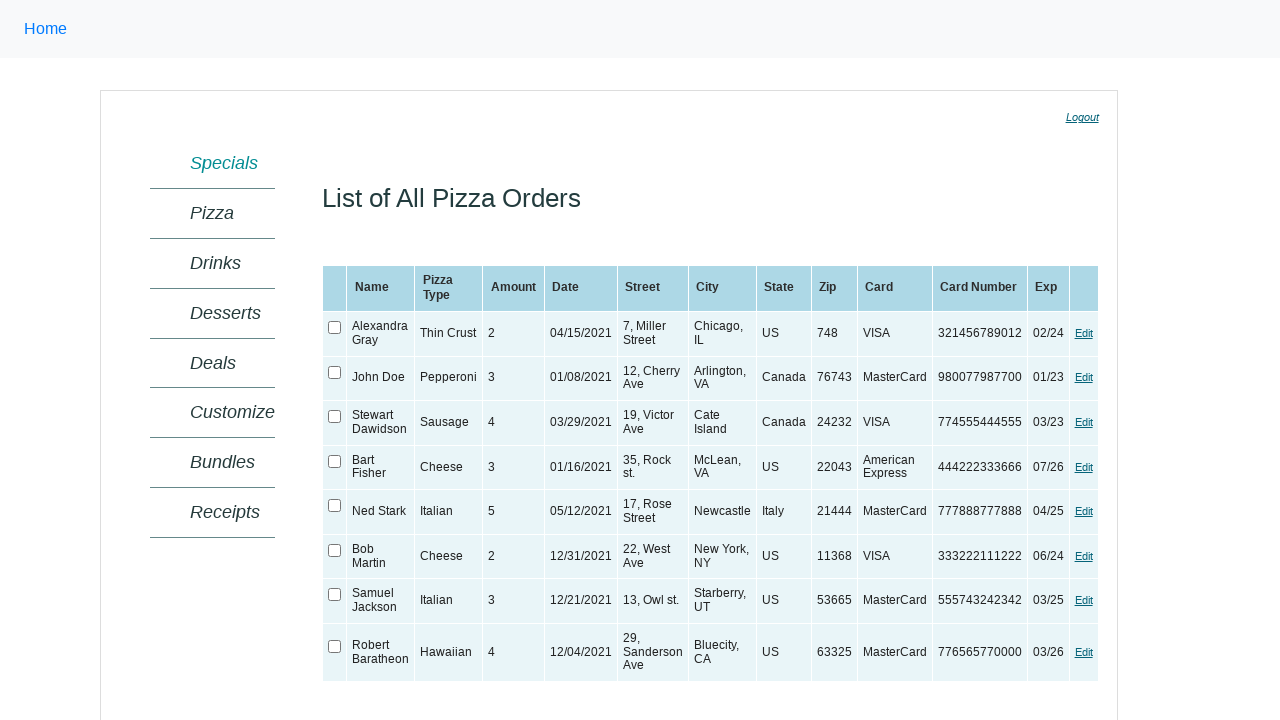

Found 8 checkboxes in the web table
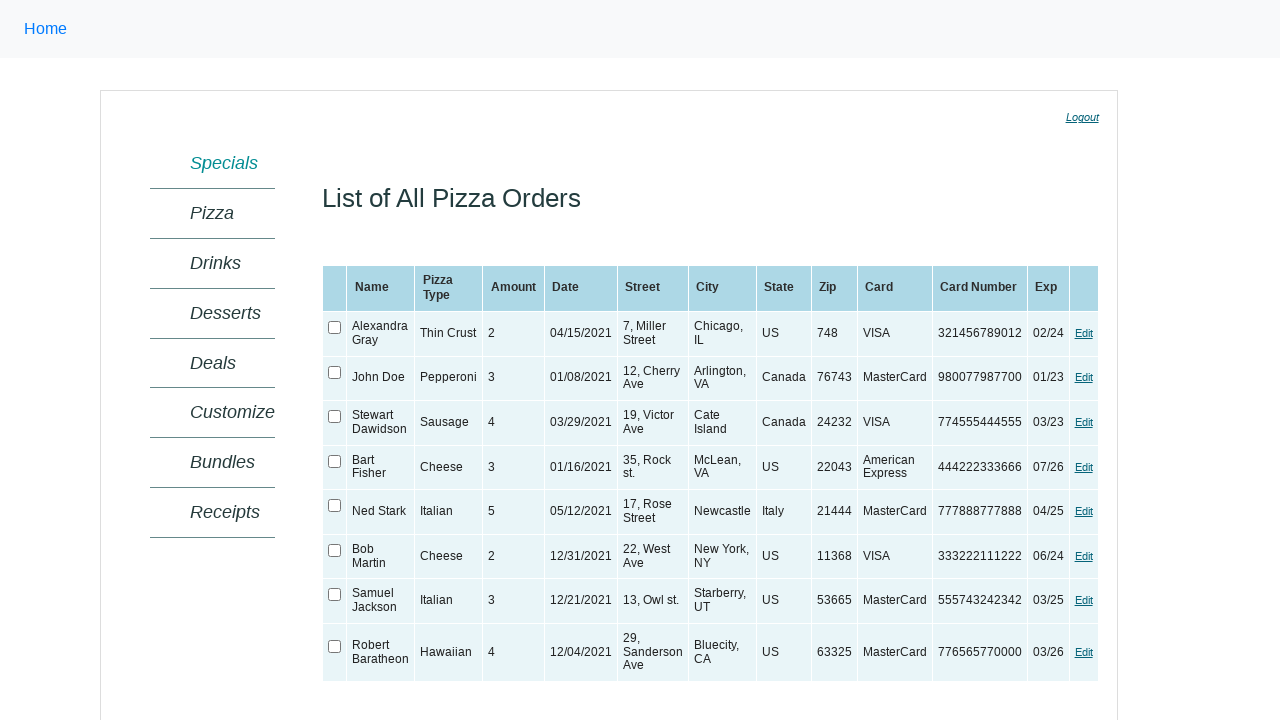

Checked a checkbox in the web table at (335, 328) on xpath=//table[@id='ctl00_MainContent_orderGrid'] >> xpath=//tr/td/input[@type='c
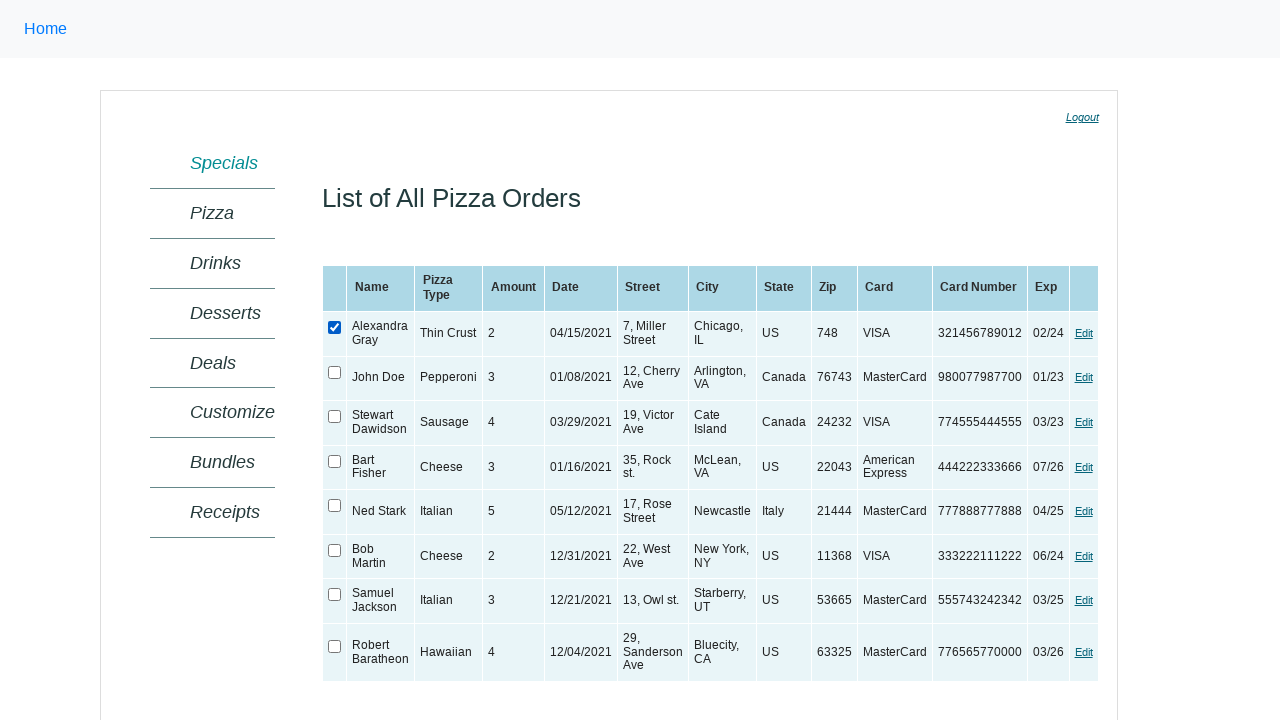

Verified checkbox is in checked state
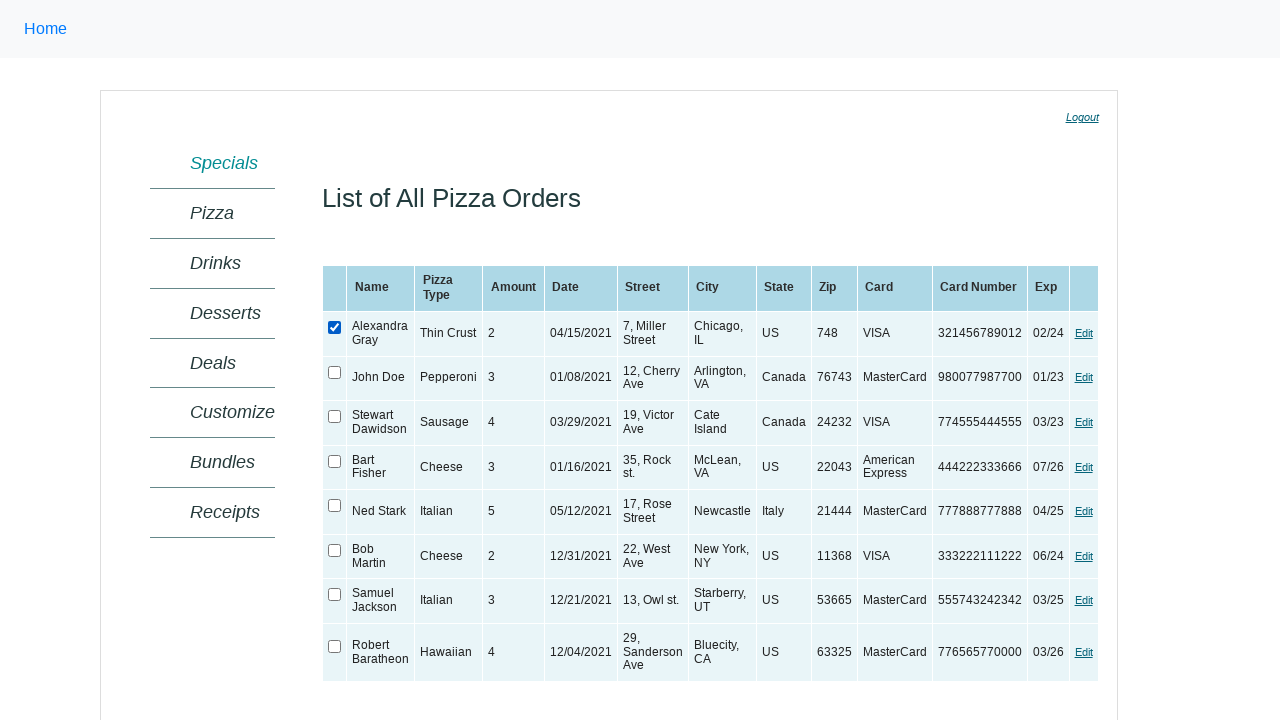

Checked a checkbox in the web table at (335, 372) on xpath=//table[@id='ctl00_MainContent_orderGrid'] >> xpath=//tr/td/input[@type='c
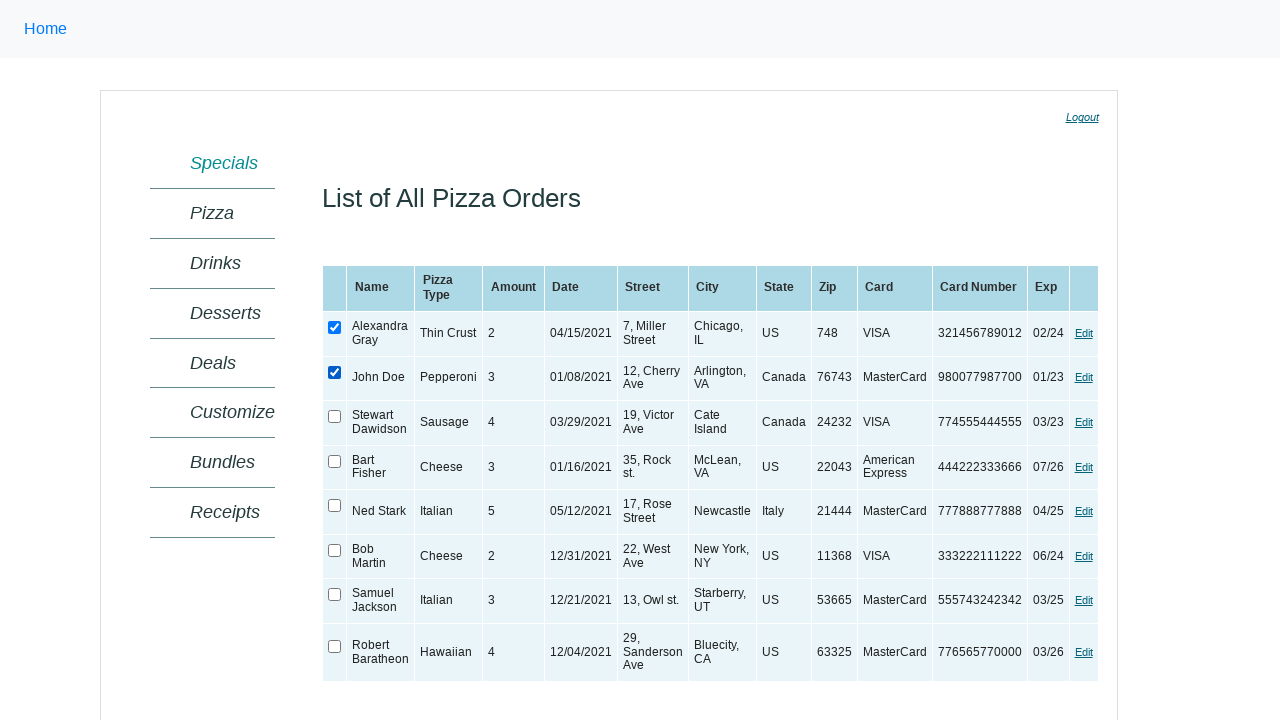

Verified checkbox is in checked state
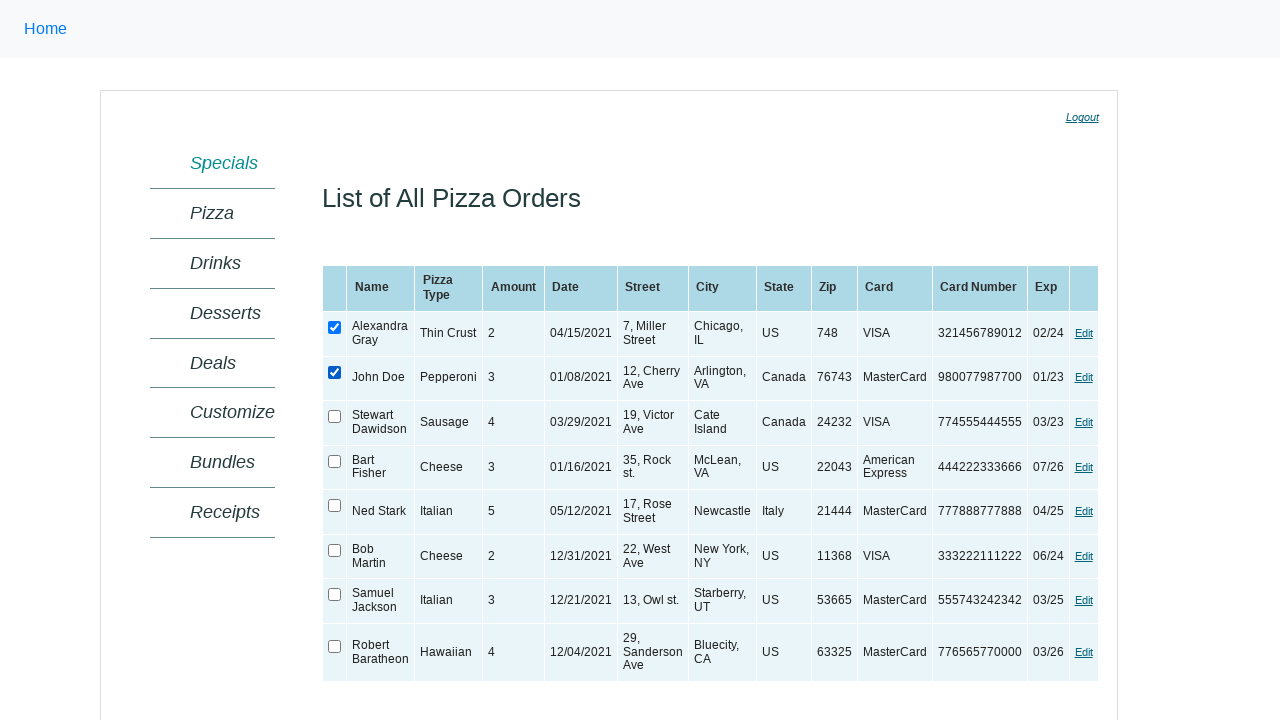

Checked a checkbox in the web table at (335, 417) on xpath=//table[@id='ctl00_MainContent_orderGrid'] >> xpath=//tr/td/input[@type='c
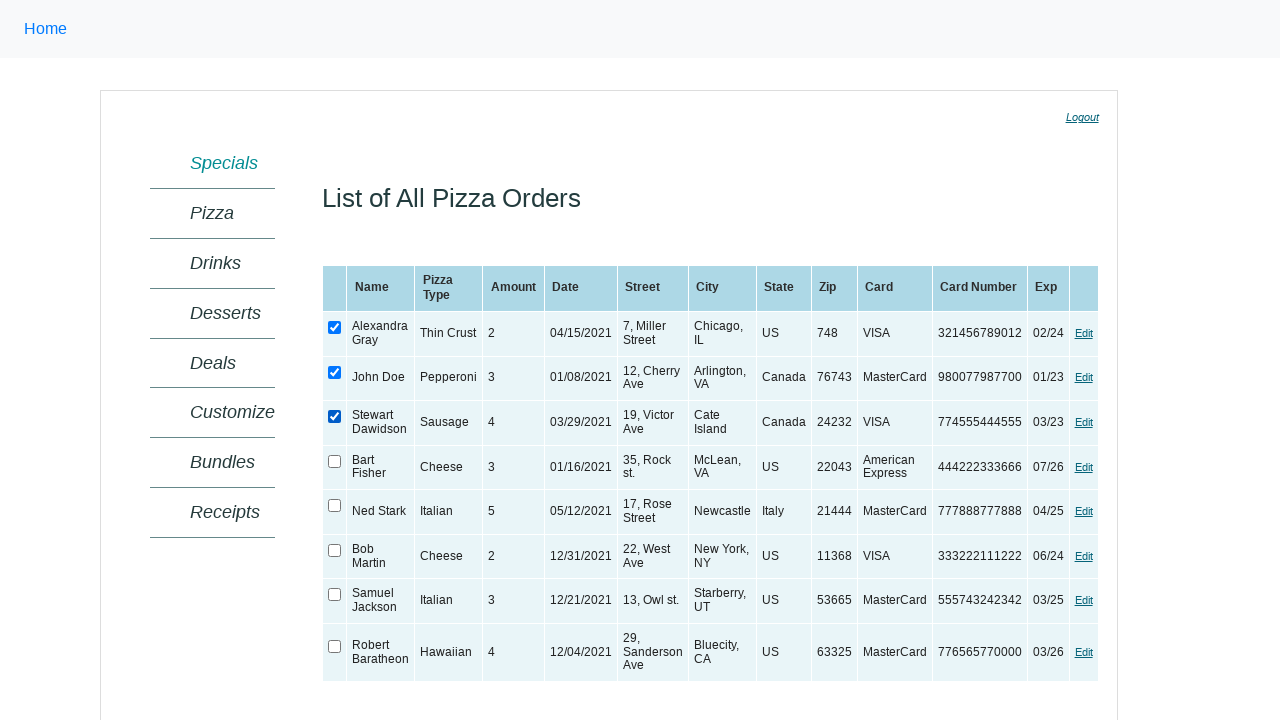

Verified checkbox is in checked state
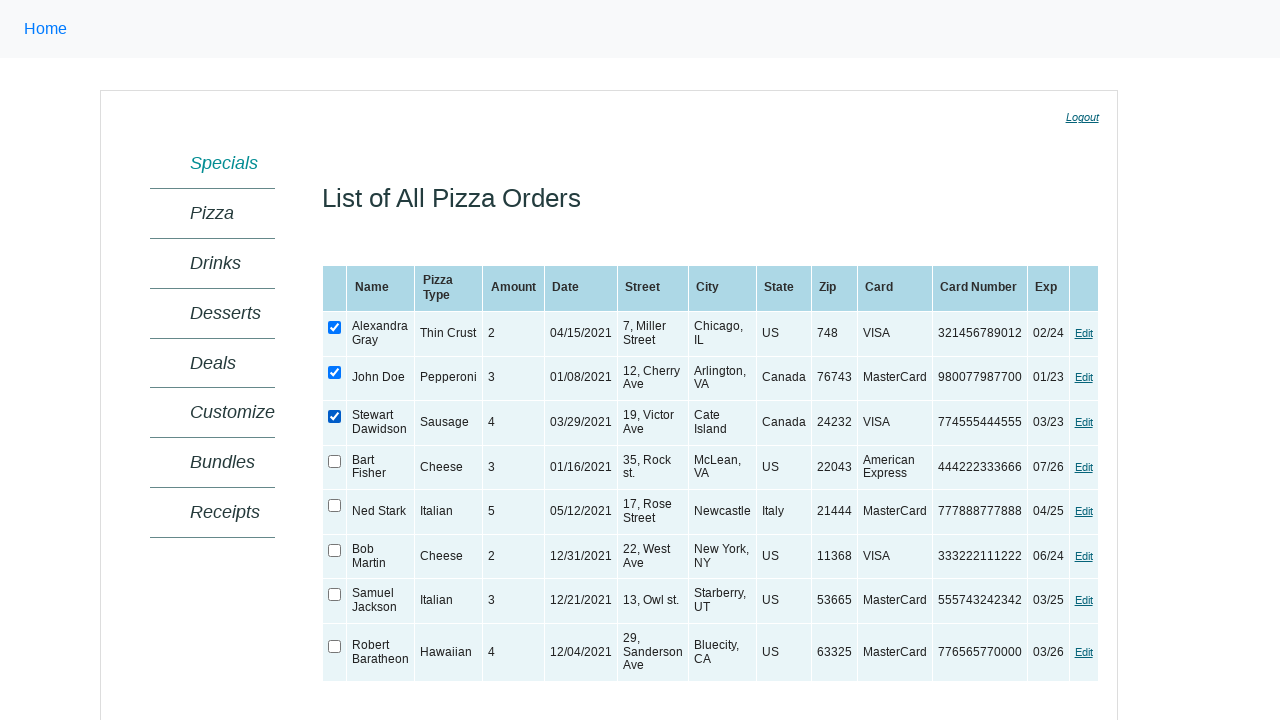

Checked a checkbox in the web table at (335, 461) on xpath=//table[@id='ctl00_MainContent_orderGrid'] >> xpath=//tr/td/input[@type='c
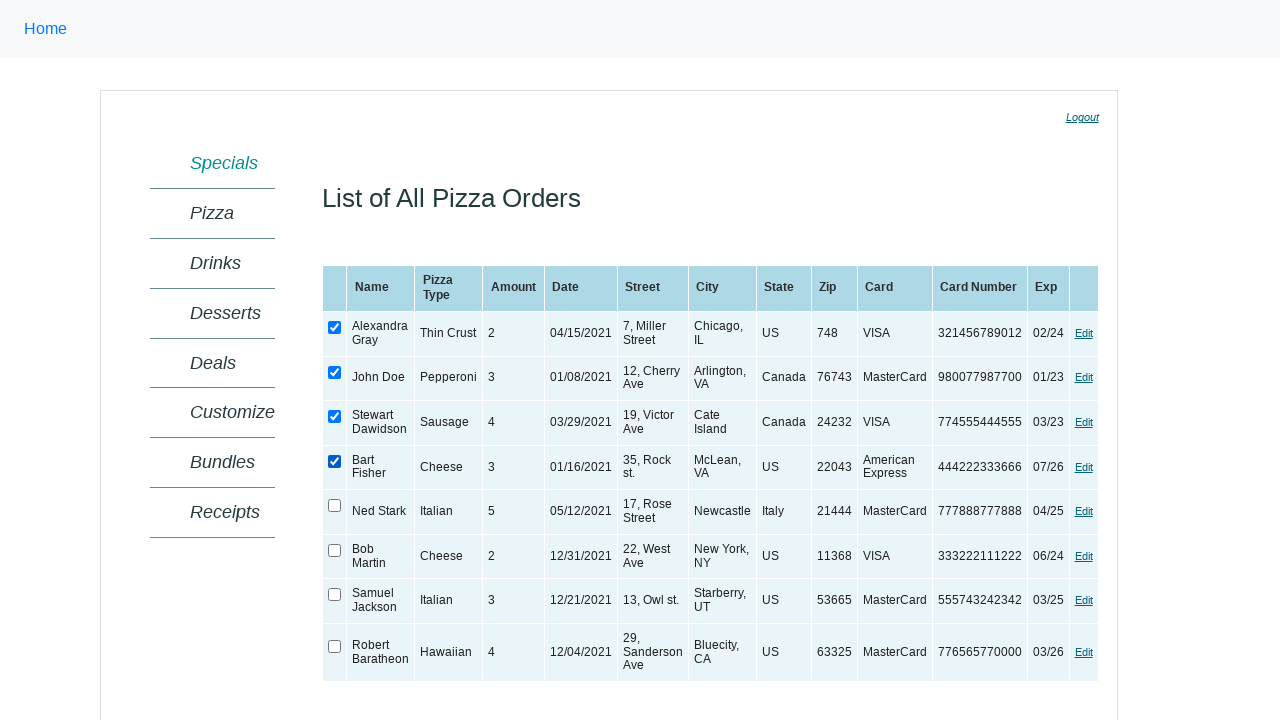

Verified checkbox is in checked state
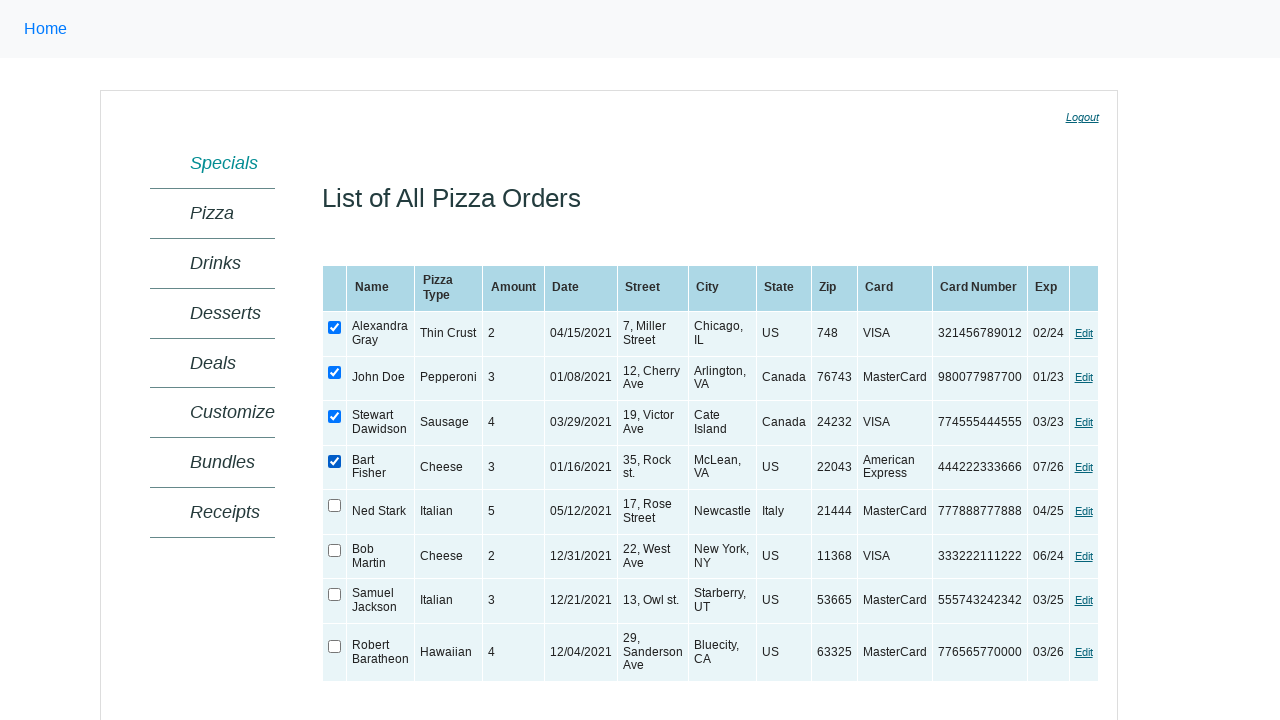

Checked a checkbox in the web table at (335, 506) on xpath=//table[@id='ctl00_MainContent_orderGrid'] >> xpath=//tr/td/input[@type='c
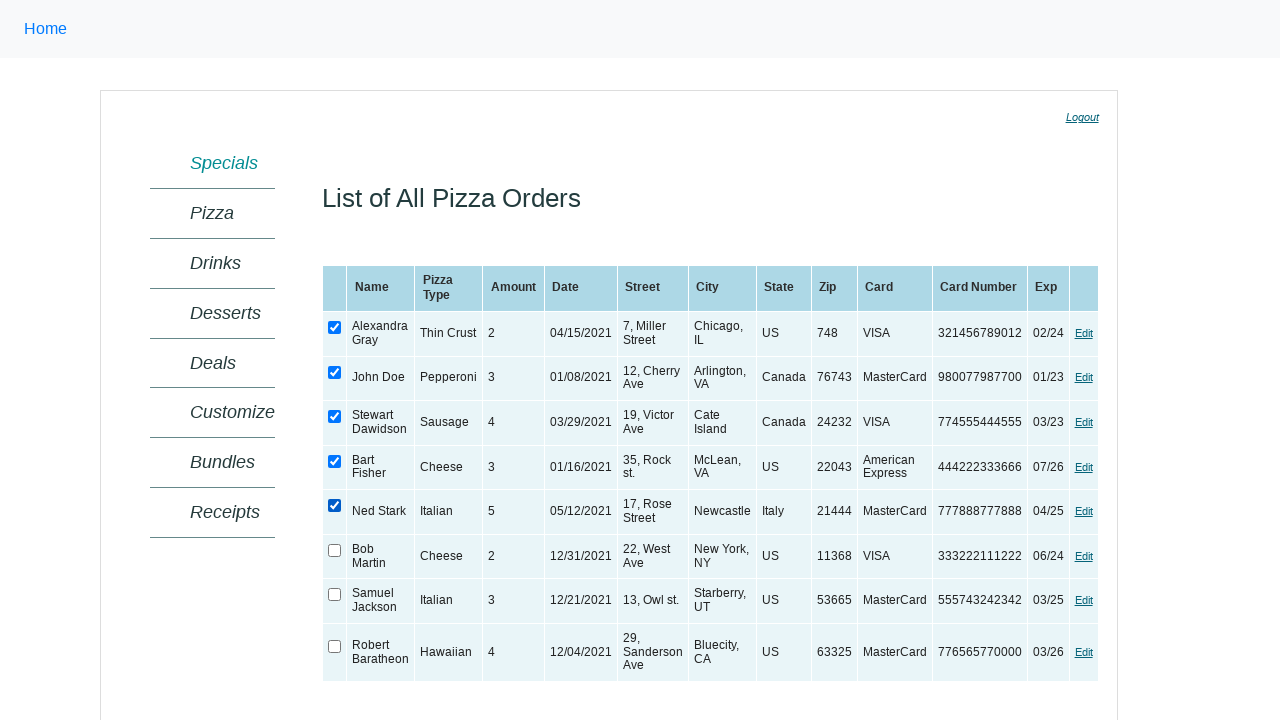

Verified checkbox is in checked state
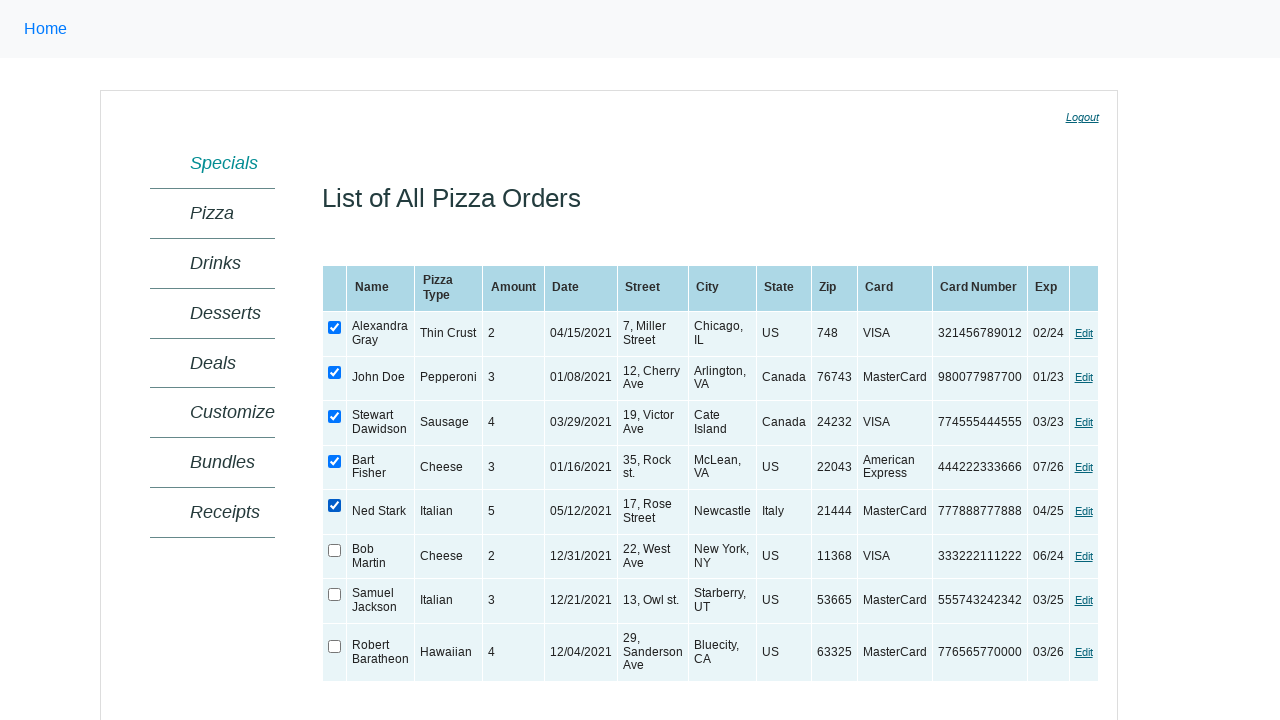

Checked a checkbox in the web table at (335, 550) on xpath=//table[@id='ctl00_MainContent_orderGrid'] >> xpath=//tr/td/input[@type='c
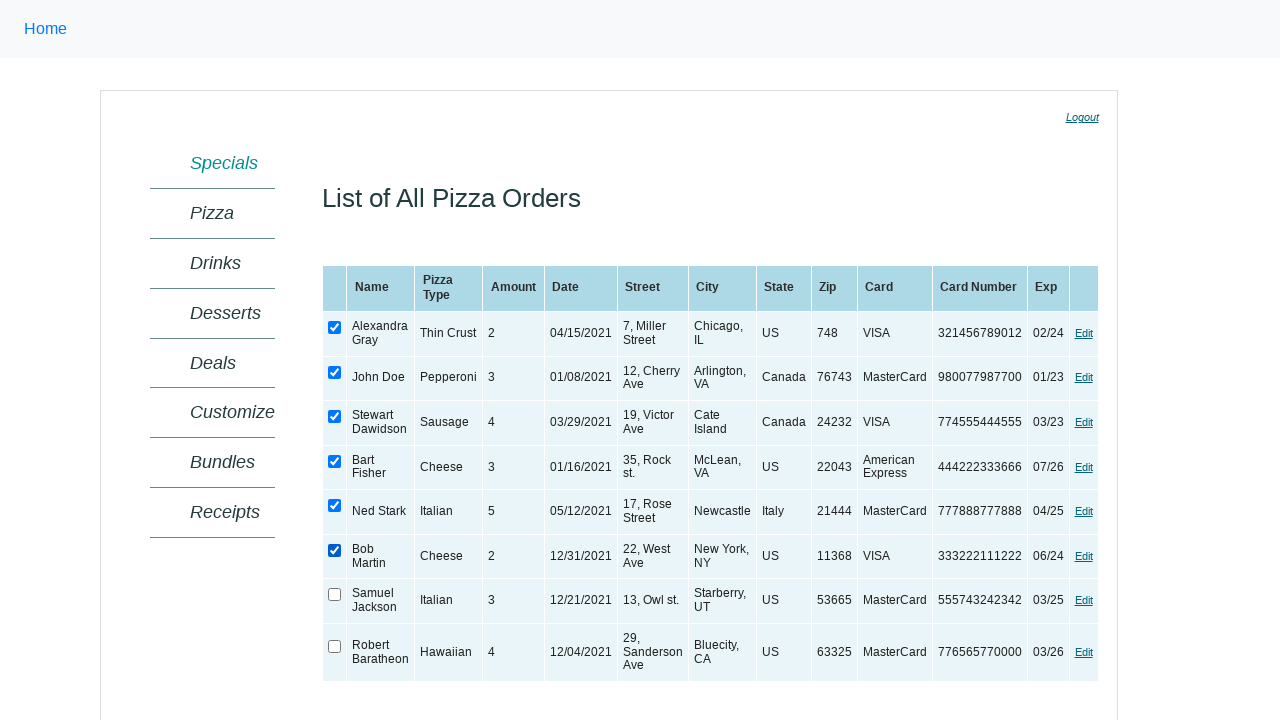

Verified checkbox is in checked state
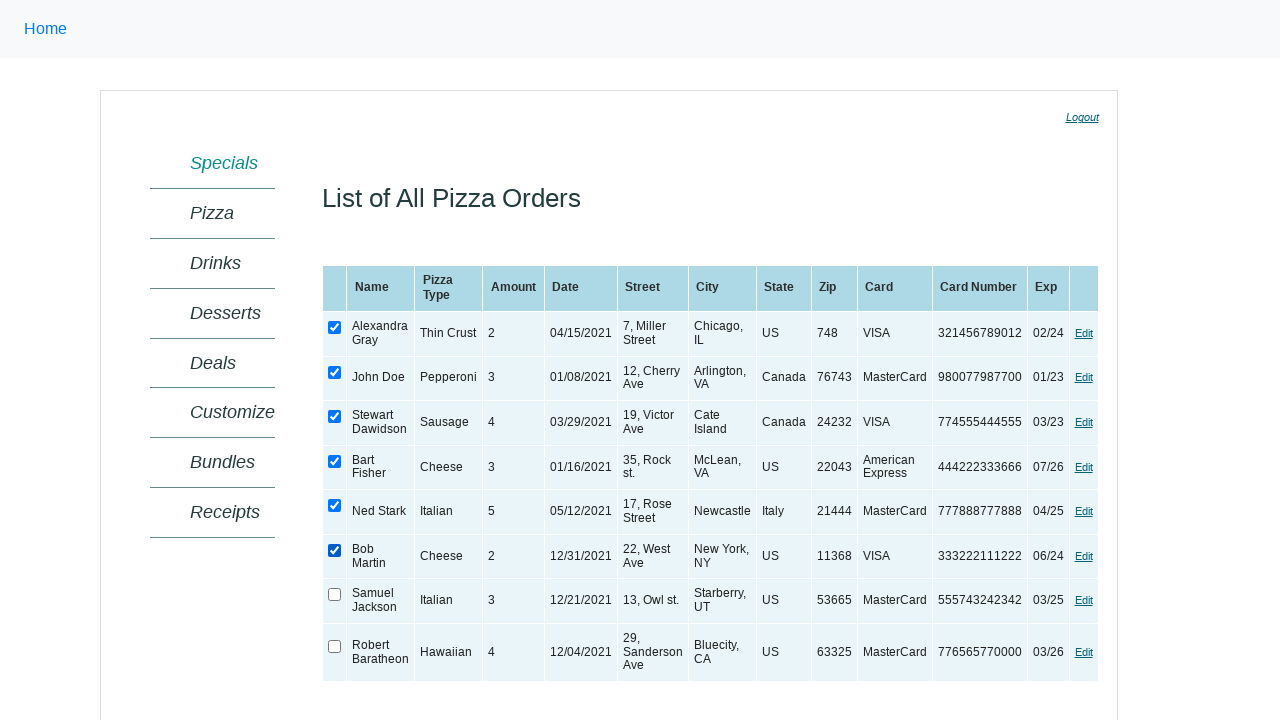

Checked a checkbox in the web table at (335, 595) on xpath=//table[@id='ctl00_MainContent_orderGrid'] >> xpath=//tr/td/input[@type='c
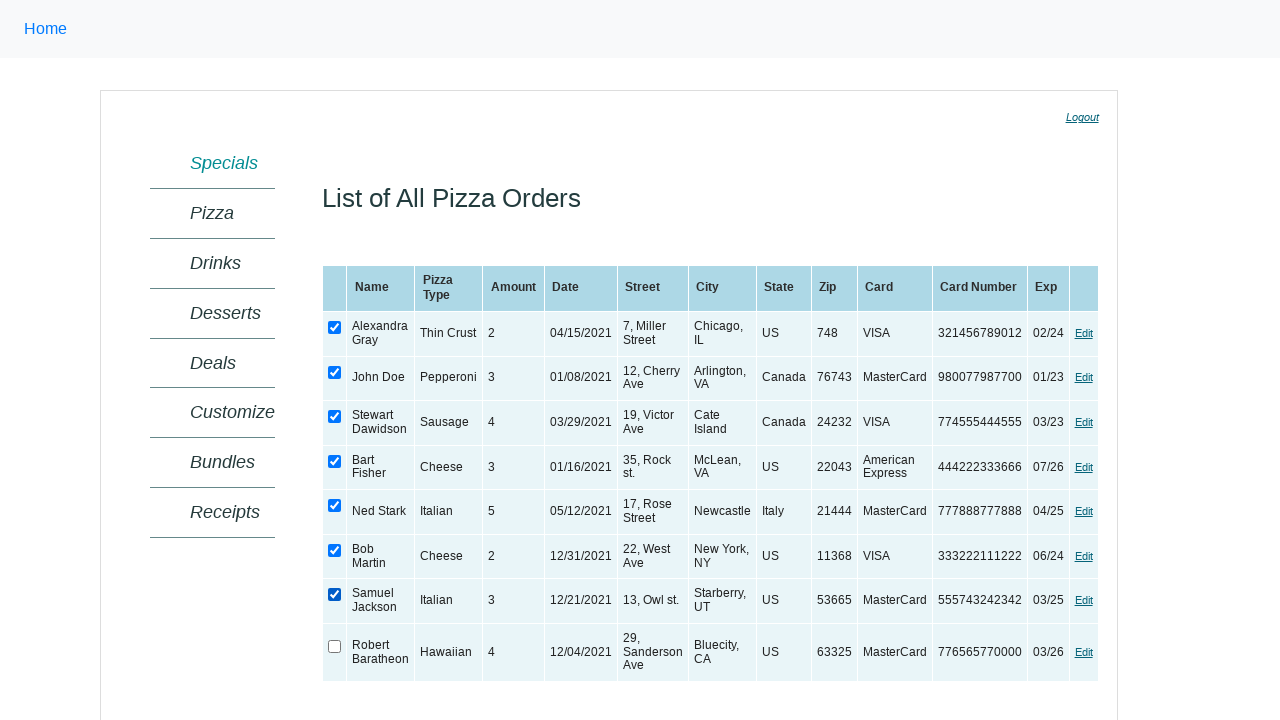

Verified checkbox is in checked state
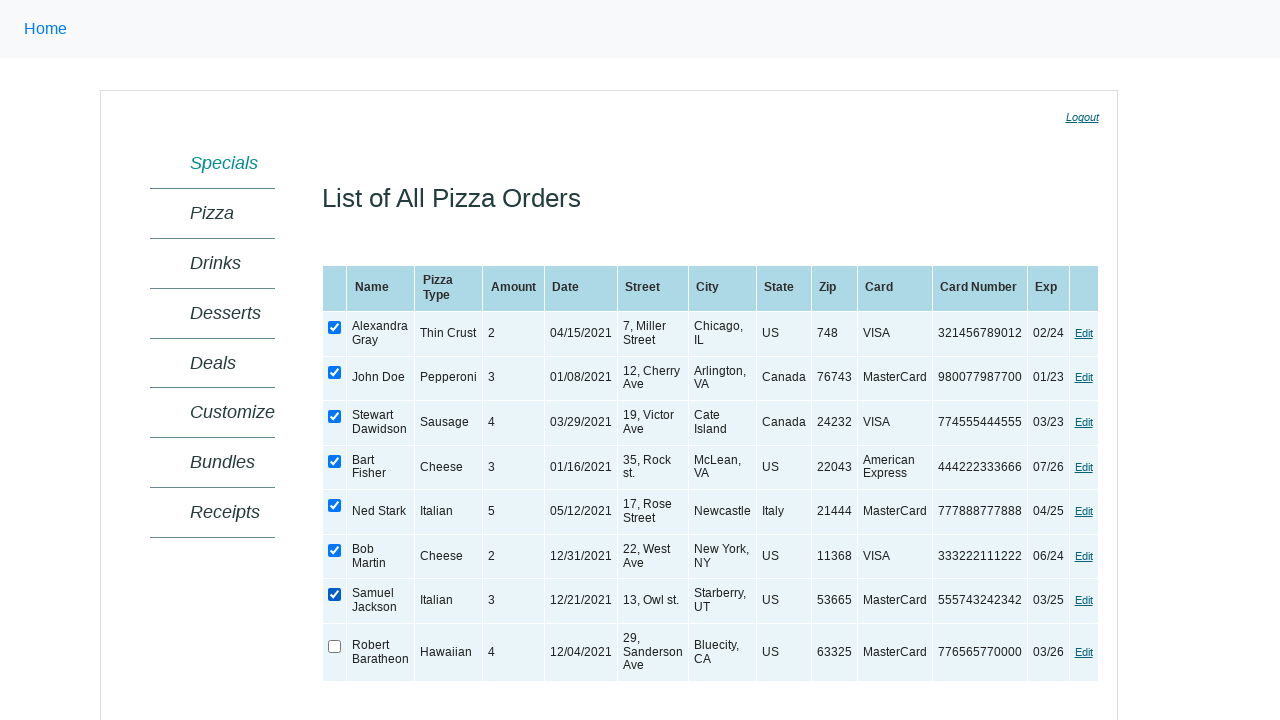

Checked a checkbox in the web table at (335, 646) on xpath=//table[@id='ctl00_MainContent_orderGrid'] >> xpath=//tr/td/input[@type='c
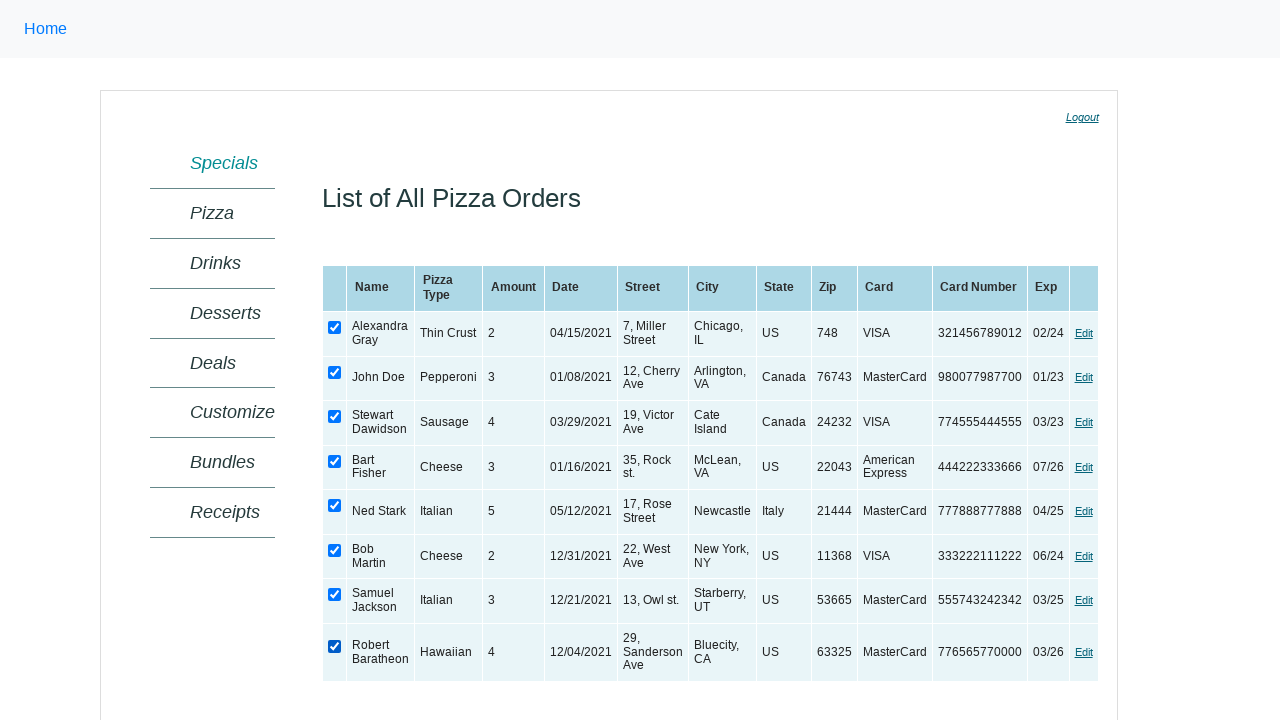

Verified checkbox is in checked state
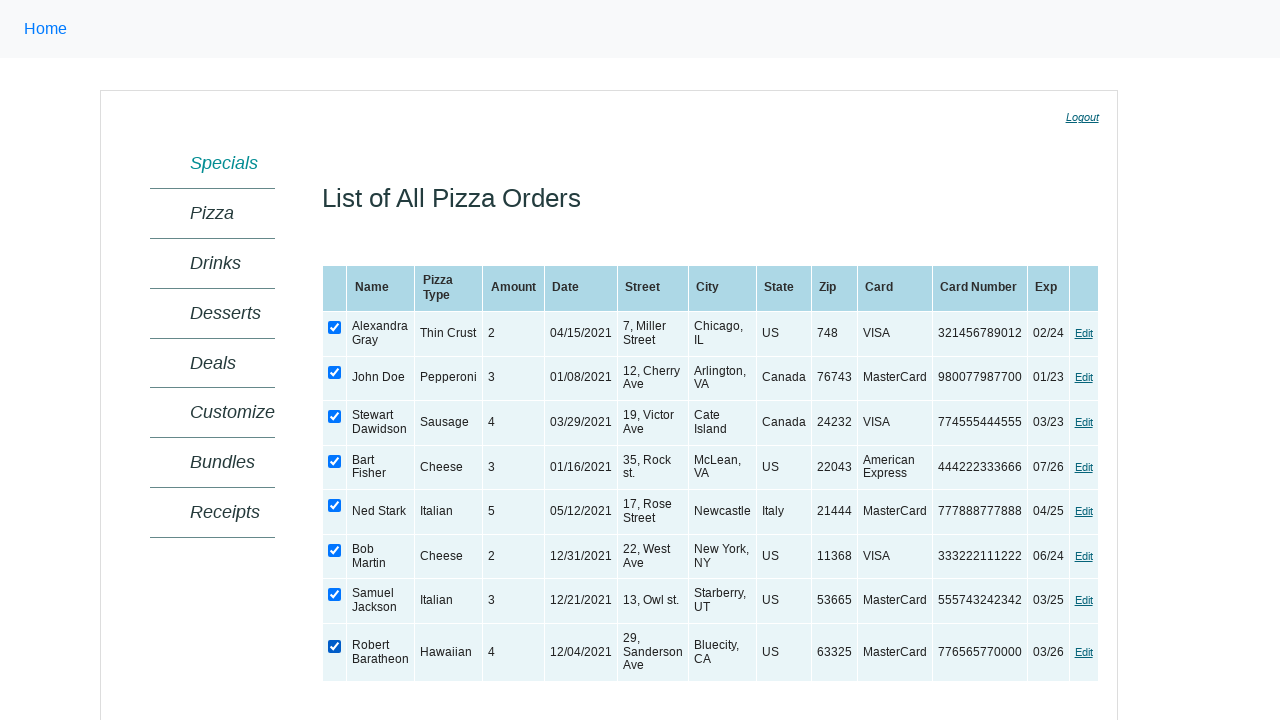

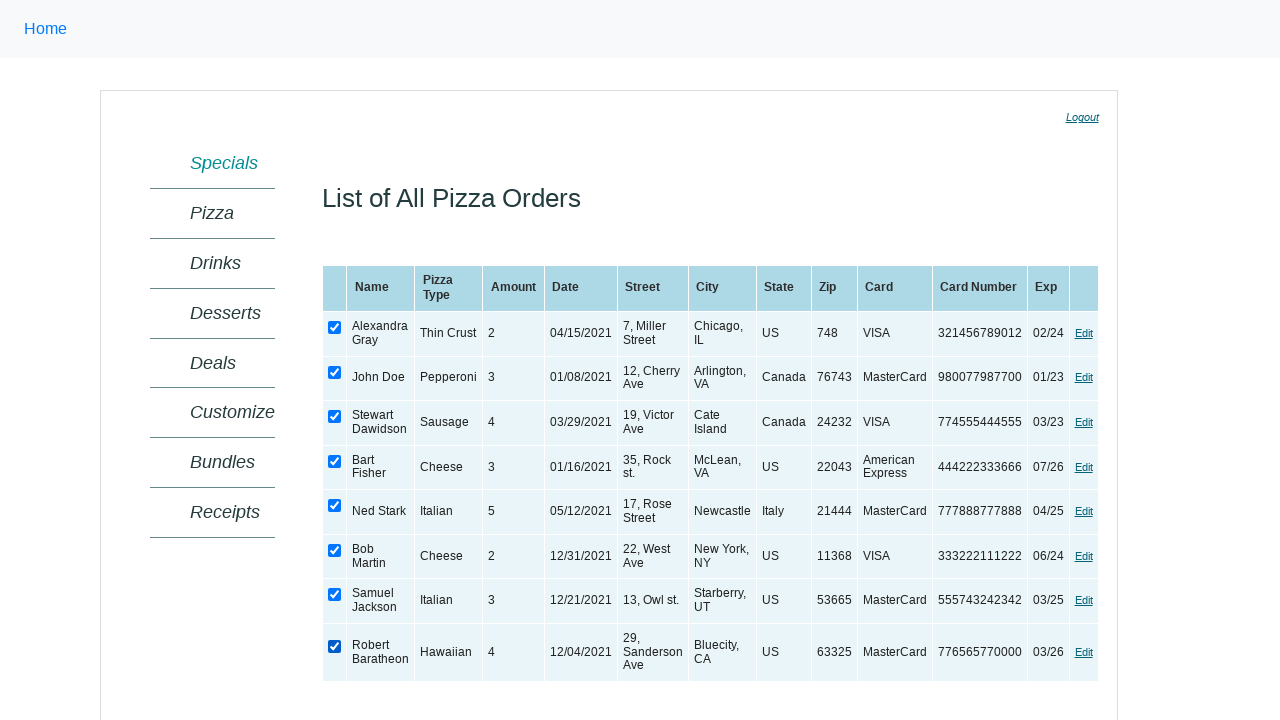